Tests mouse interaction features including hover over a button, right-click context menu, and drag-and-drop functionality on a demo page

Starting URL: https://syntaxprojects.com/simple_context_menu.php

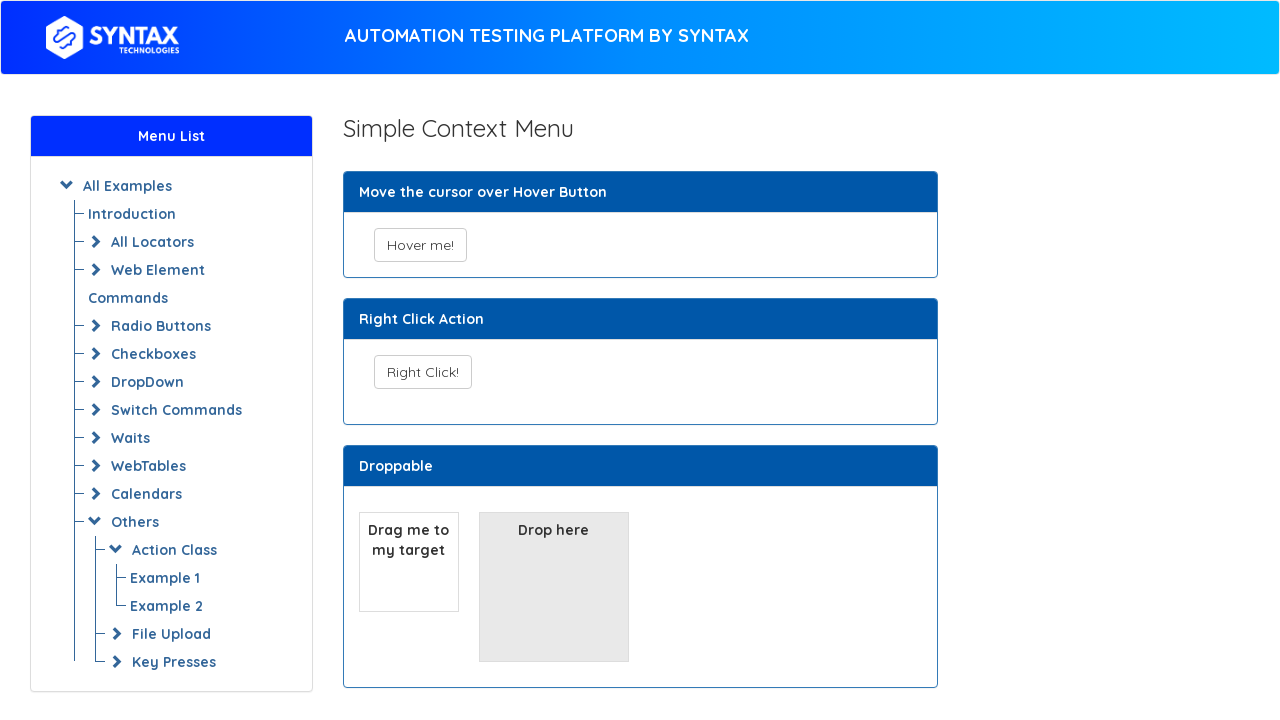

Hovered over the 'Hover me!' button at (420, 245) on xpath=//button[text()='Hover me!']
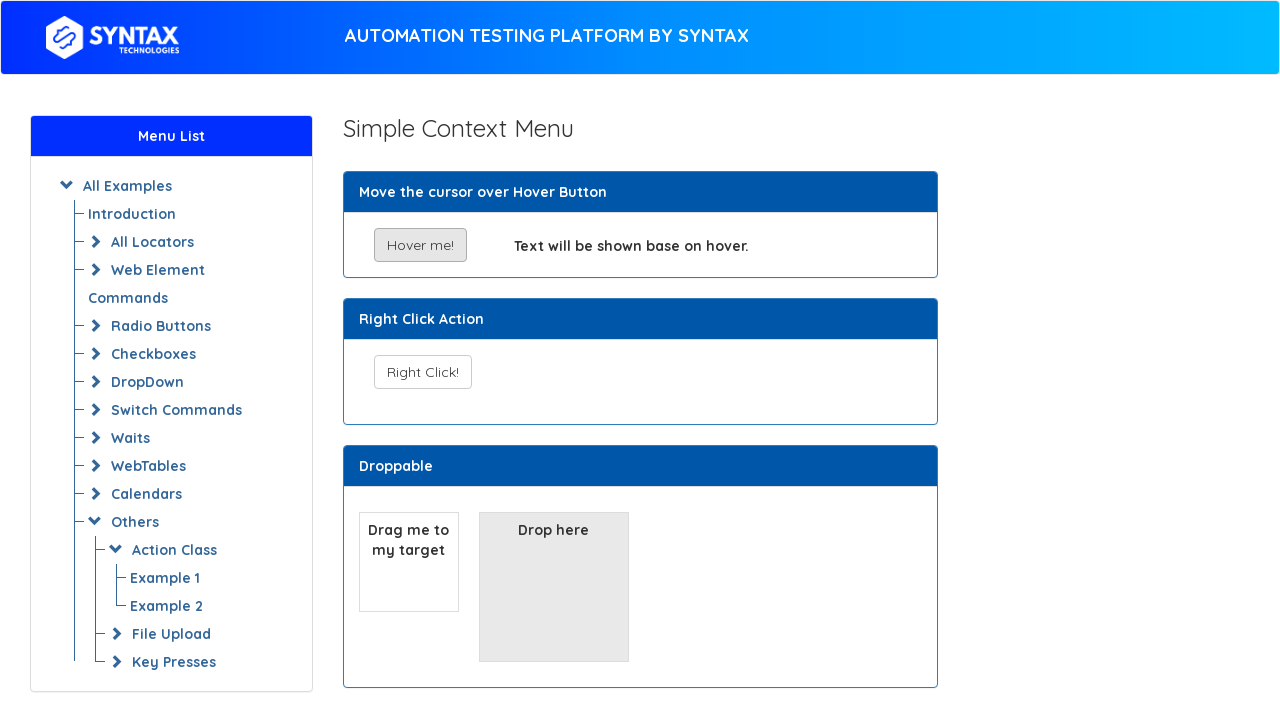

Right-clicked on the 'Right Click!' button to open context menu at (422, 372) on xpath=//button[text()='Right Click!']
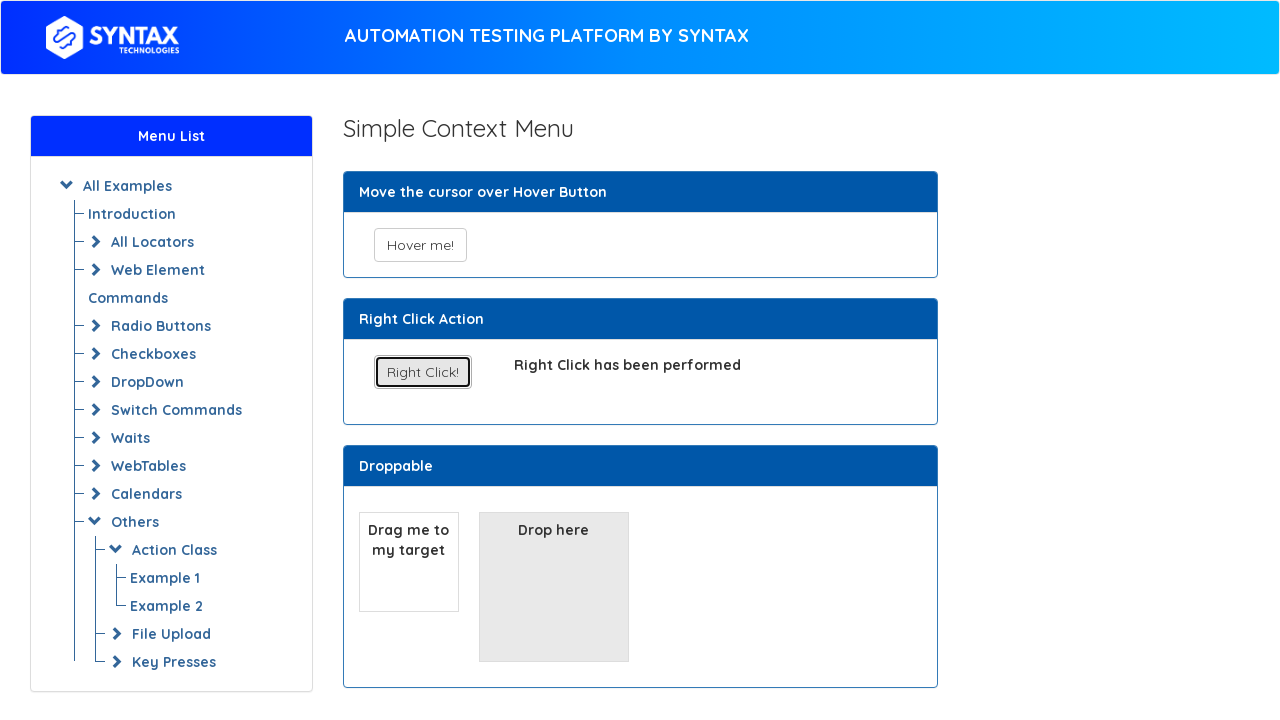

Dragged the draggable element to the droppable area at (554, 587)
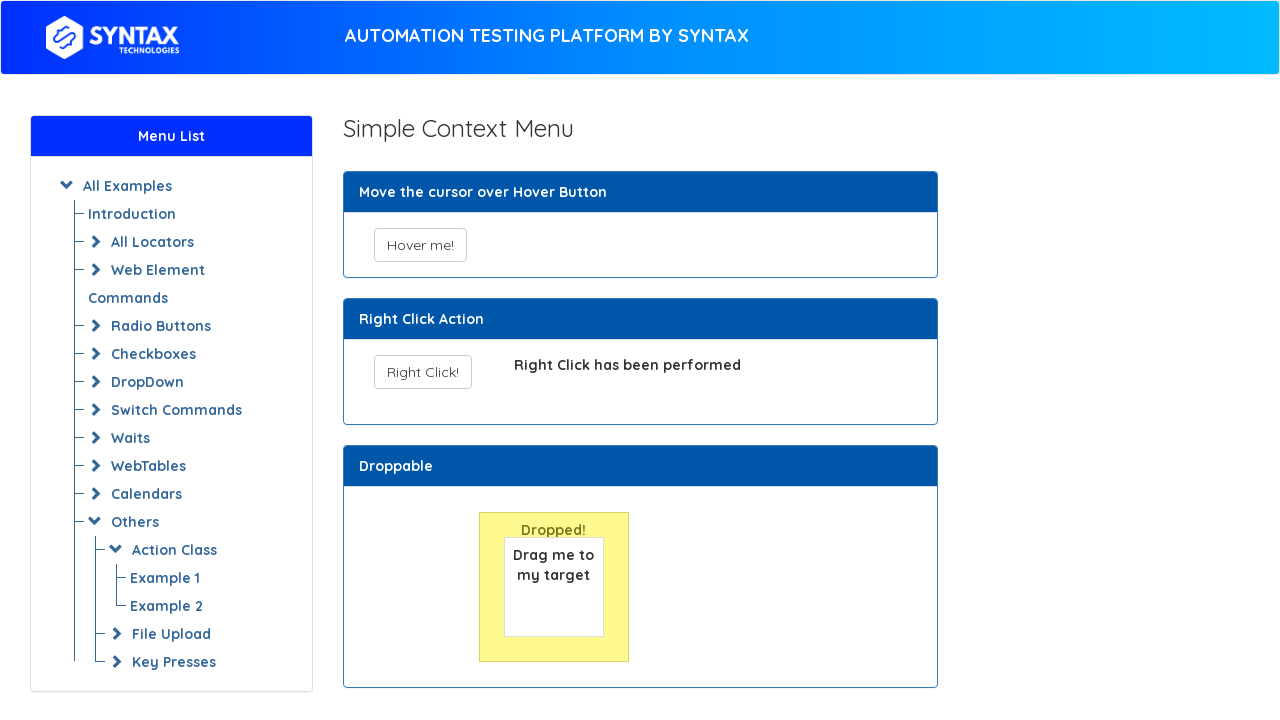

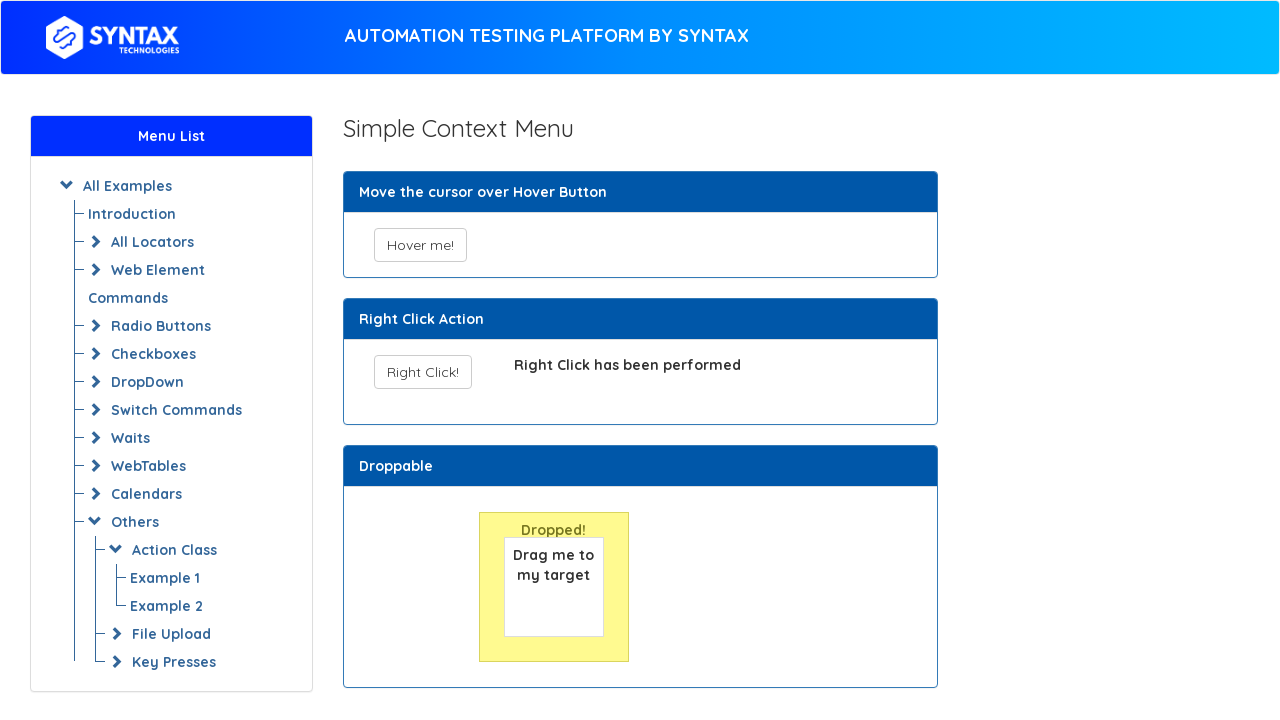